Tests clicking a link using partial link text matching on a leafground test page by clicking a link containing "Go to" text

Starting URL: https://www.leafground.com/link.xhtml

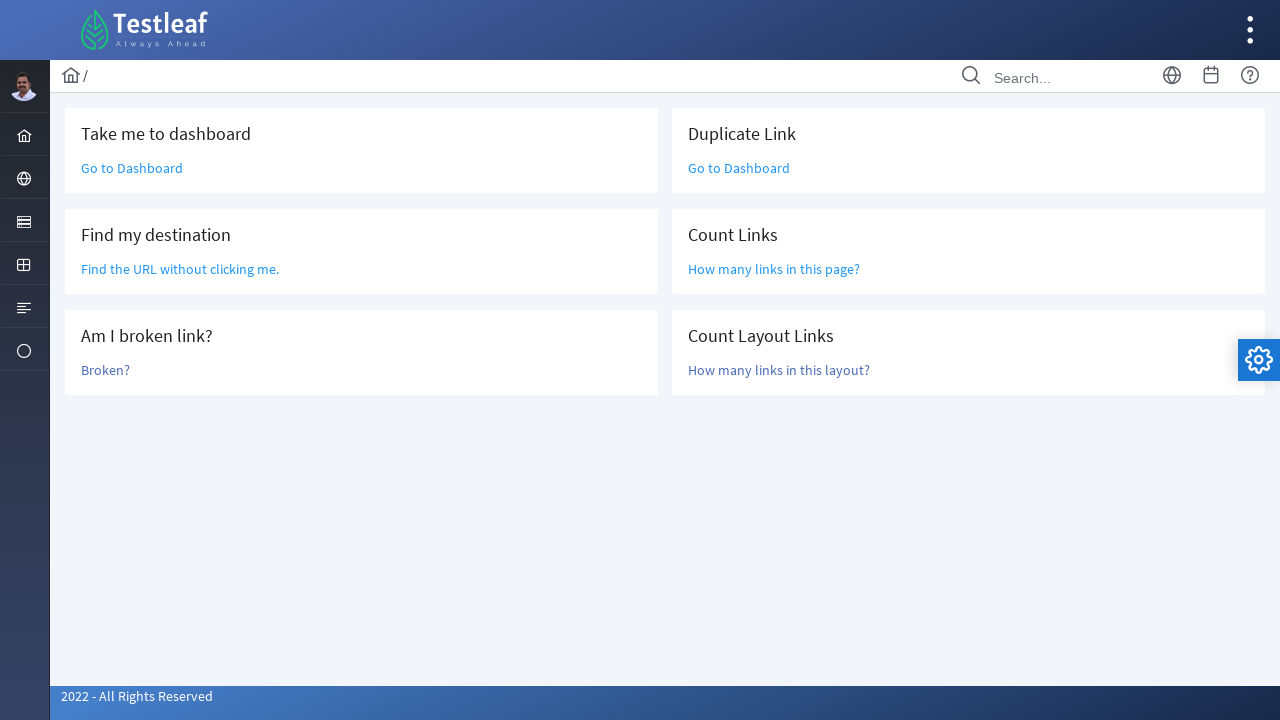

Navigated to leafground link test page
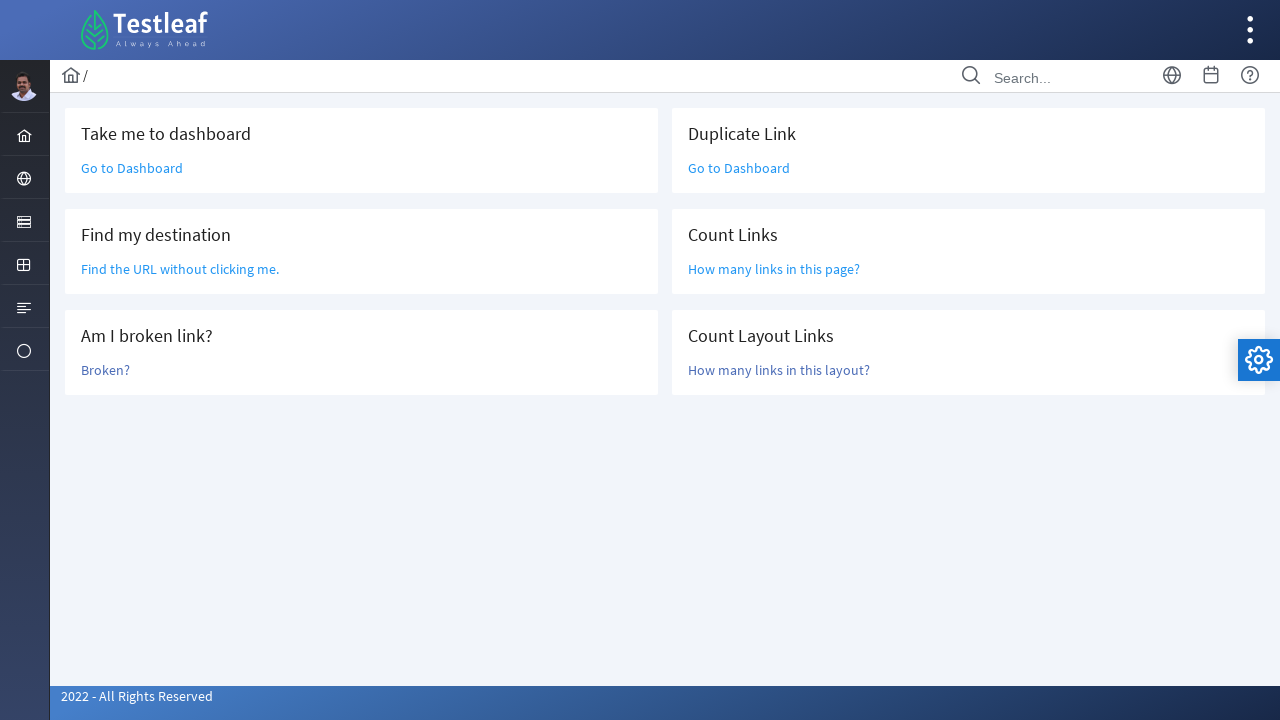

Clicked link containing 'Go to' text at (132, 168) on a:has-text('Go to')
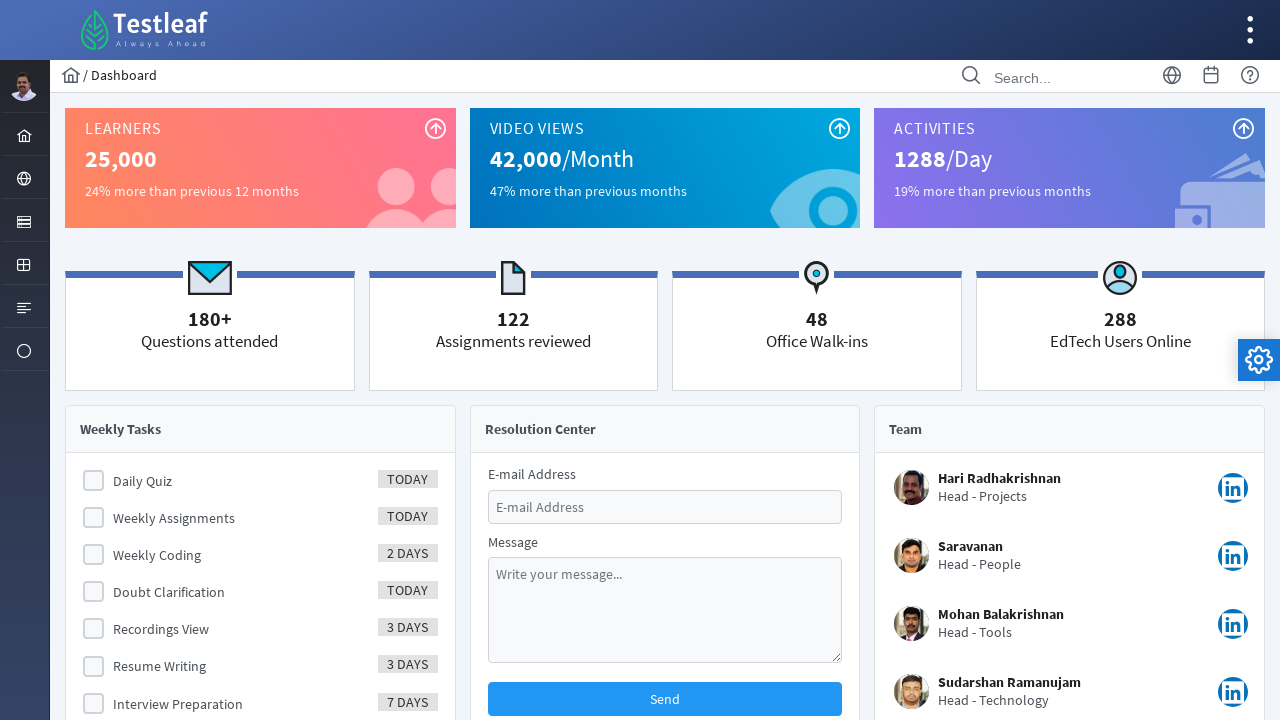

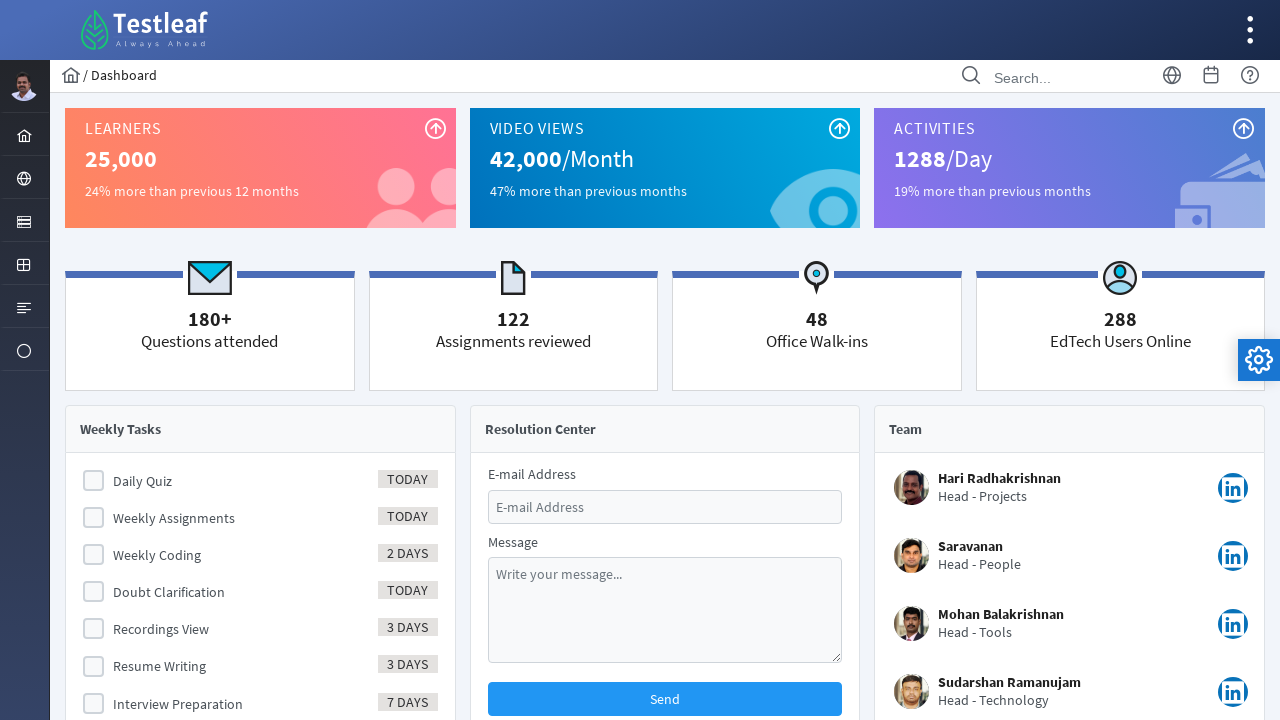